Tests registration form validation for phone number length requirements by testing multiple invalid phone formats

Starting URL: https://alada.vn/tai-khoan/dang-ky.html

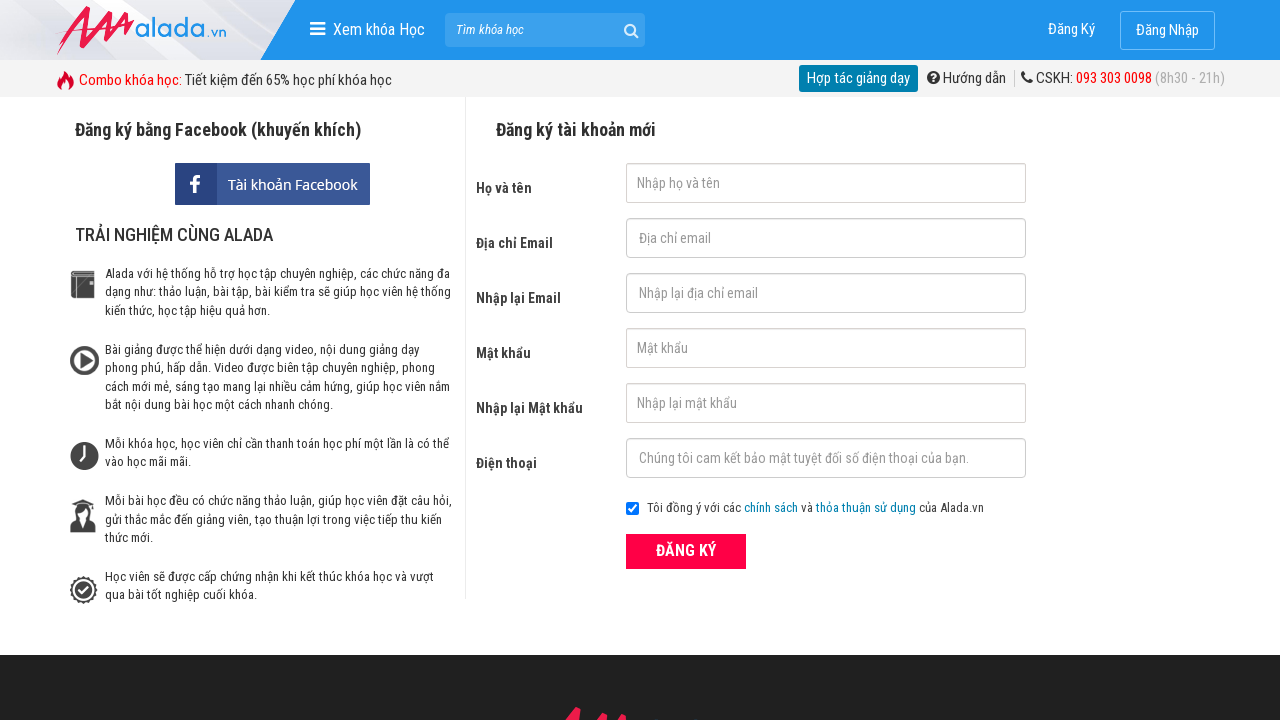

Filled first name field with 'Steve Job' on #txtFirstname
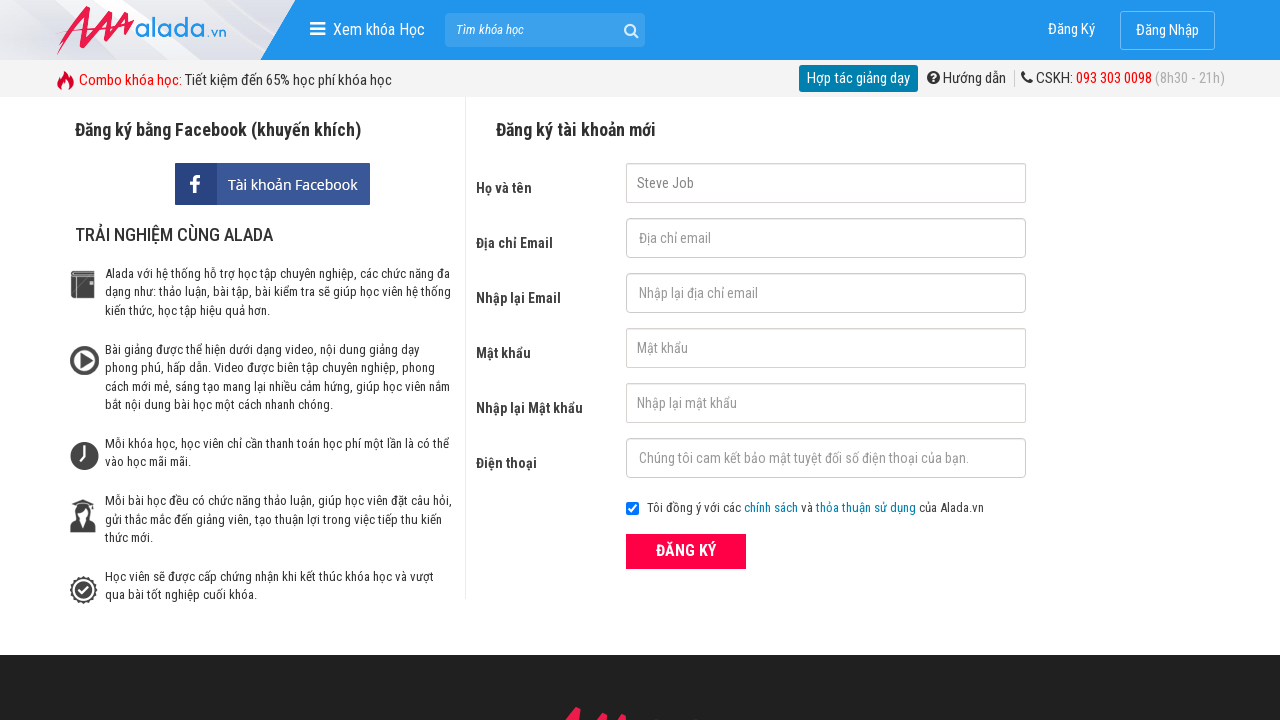

Filled confirm email field with '123456@123' on #txtCEmail
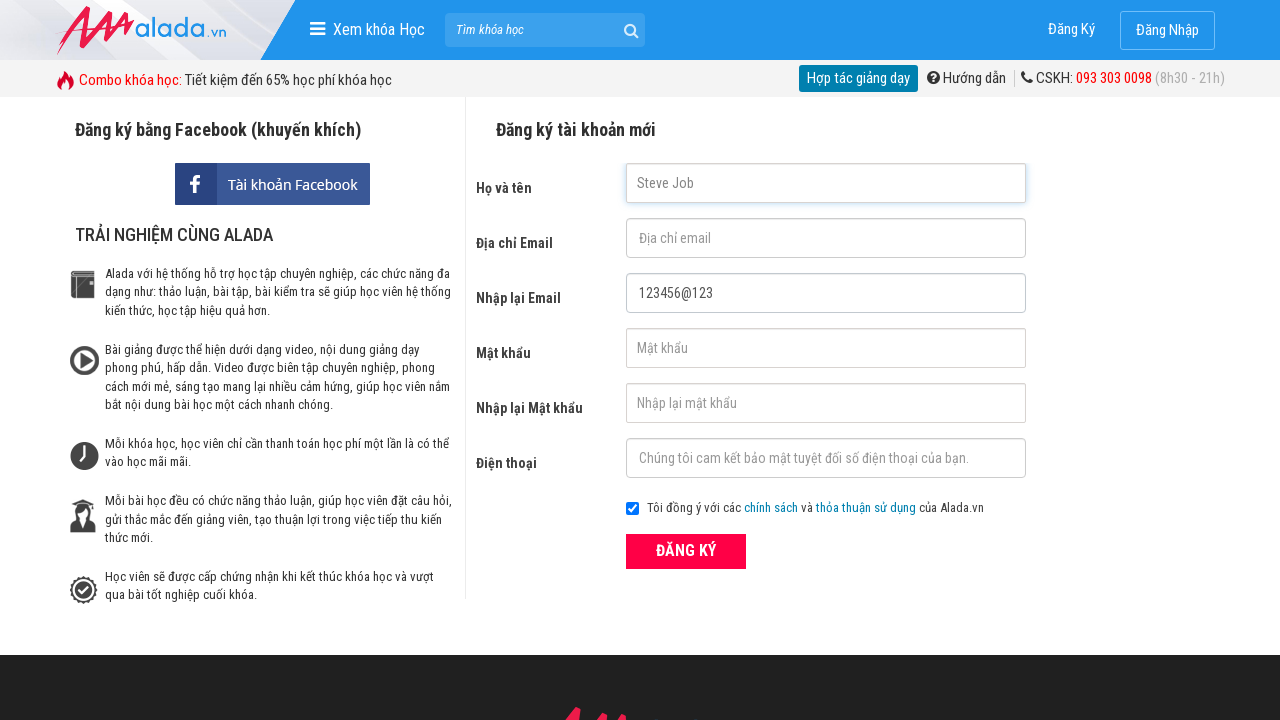

Filled email field with '123456@1@23@' on #txtEmail
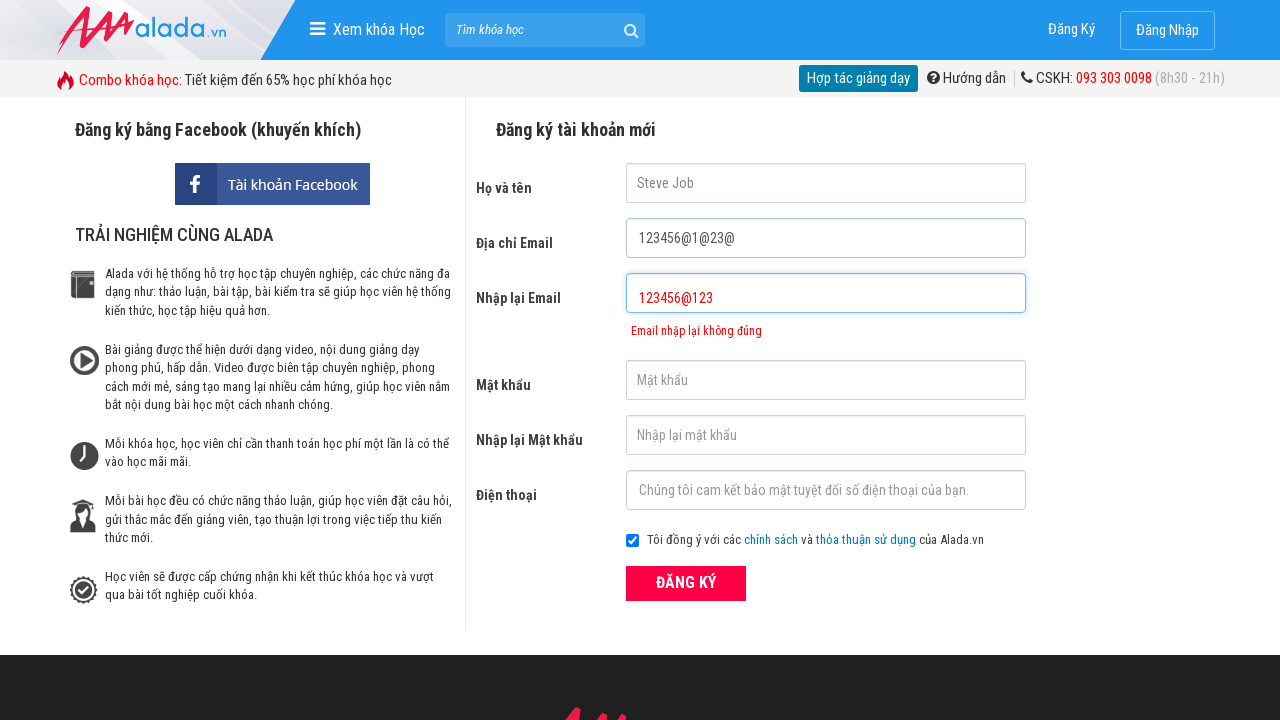

Filled password field with '12345678' on #txtPassword
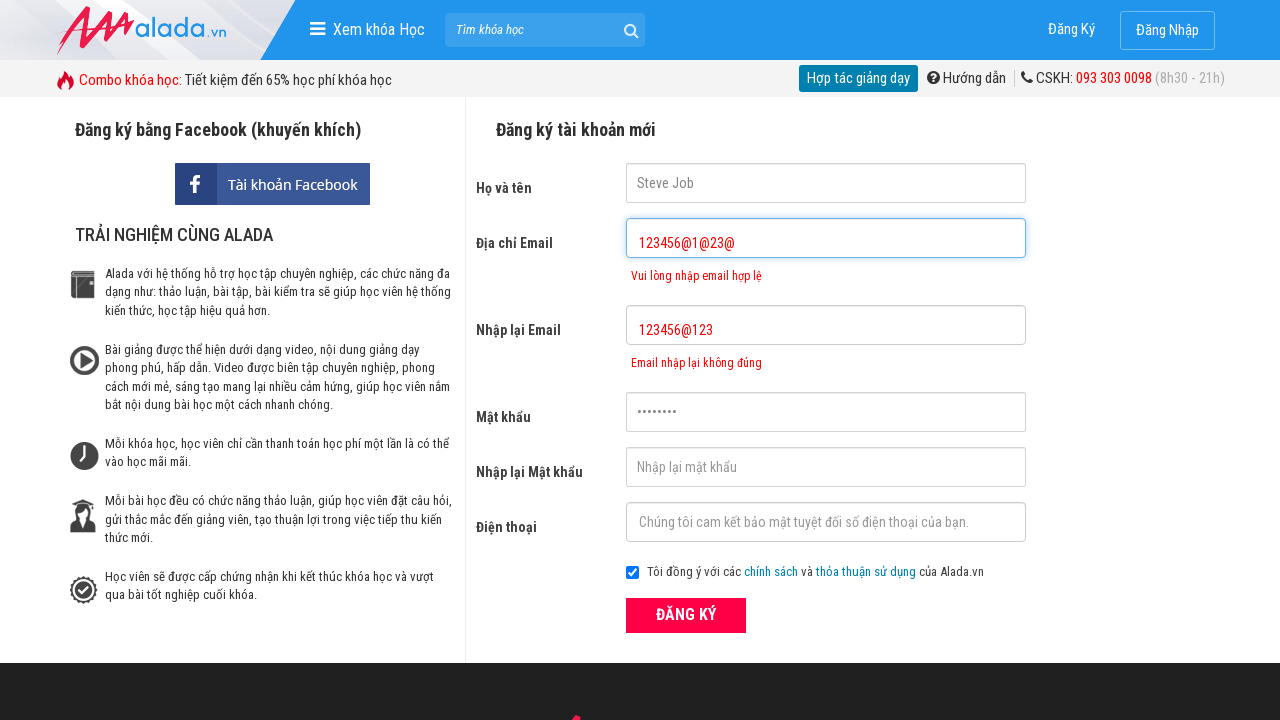

Filled confirm password field with '12345678' on #txtCPassword
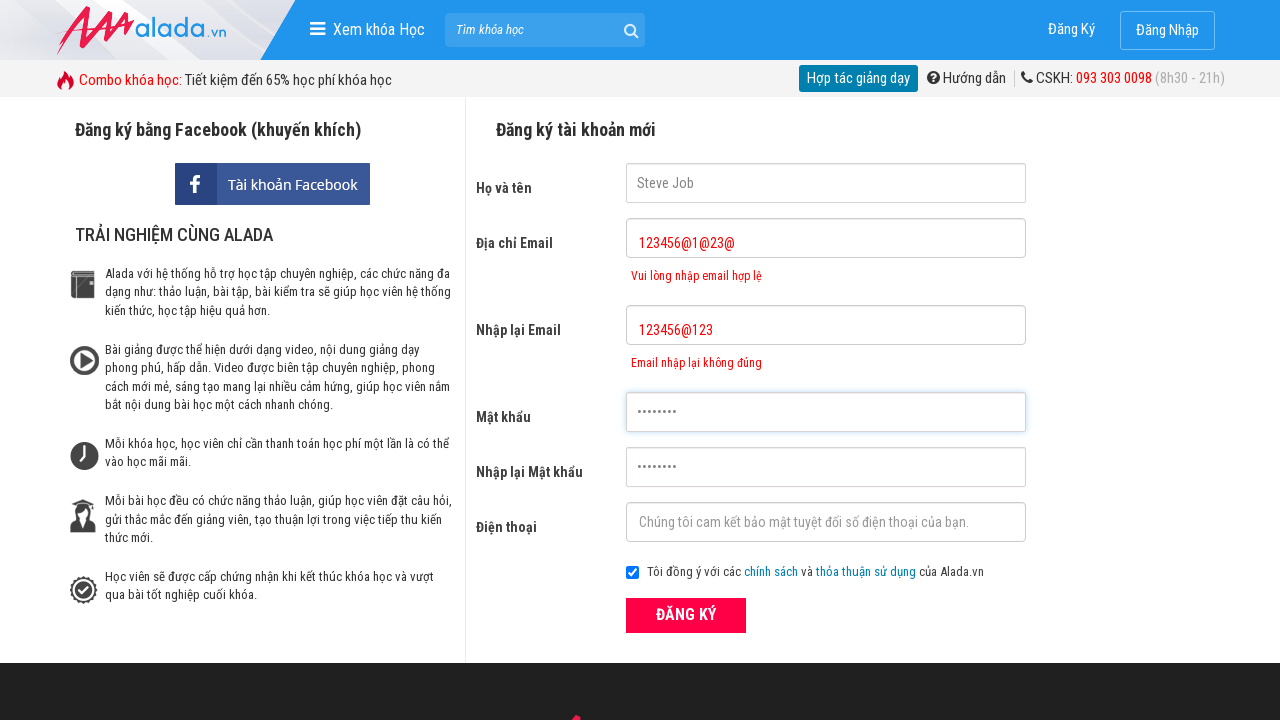

Filled phone field with '0989111121' (10 digits) on #txtPhone
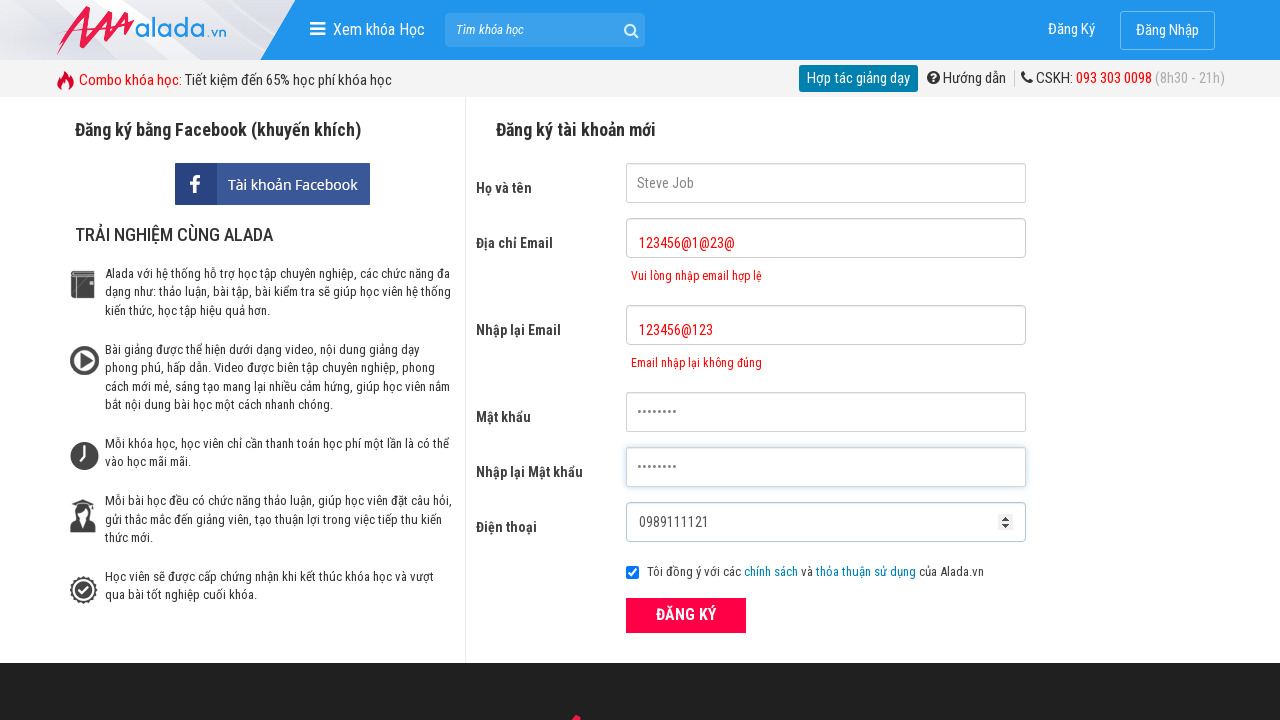

Clicked ĐĂNG KÝ (Register) button for first phone number validation at (686, 615) on xpath=//form[@id='frmLogin']//button[text()='ĐĂNG KÝ']
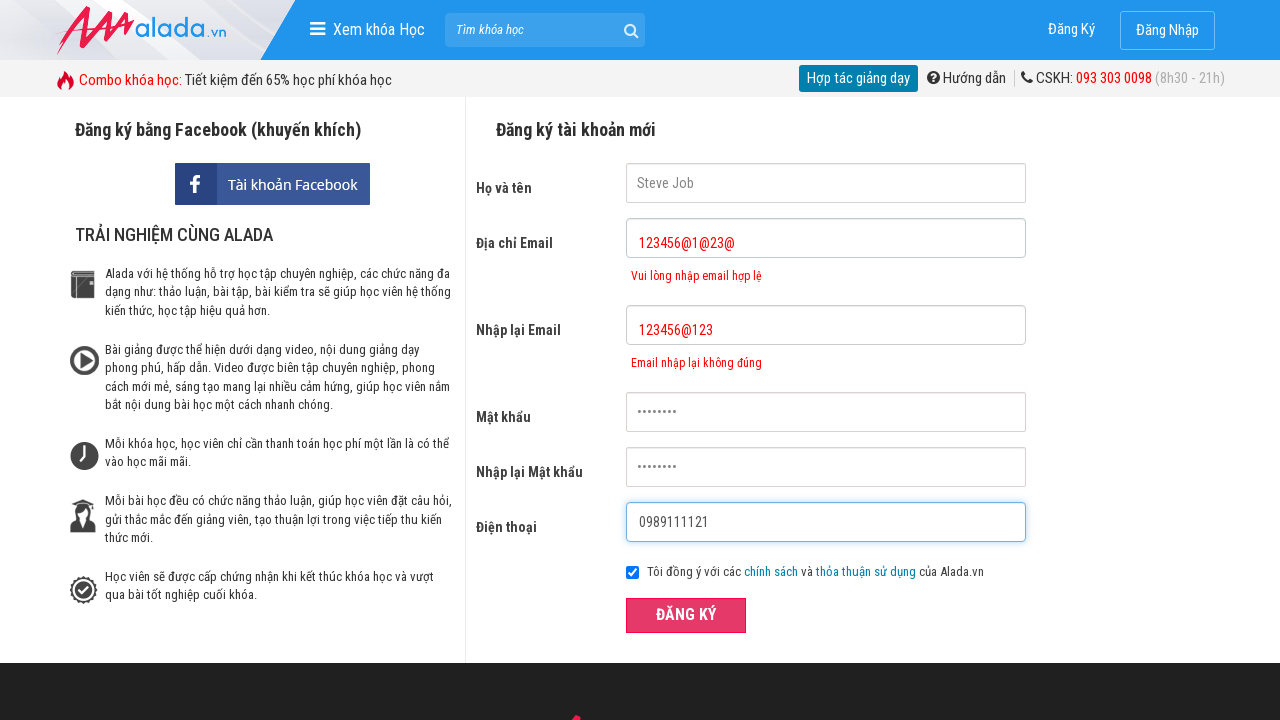

Waited for error message to appear for email field
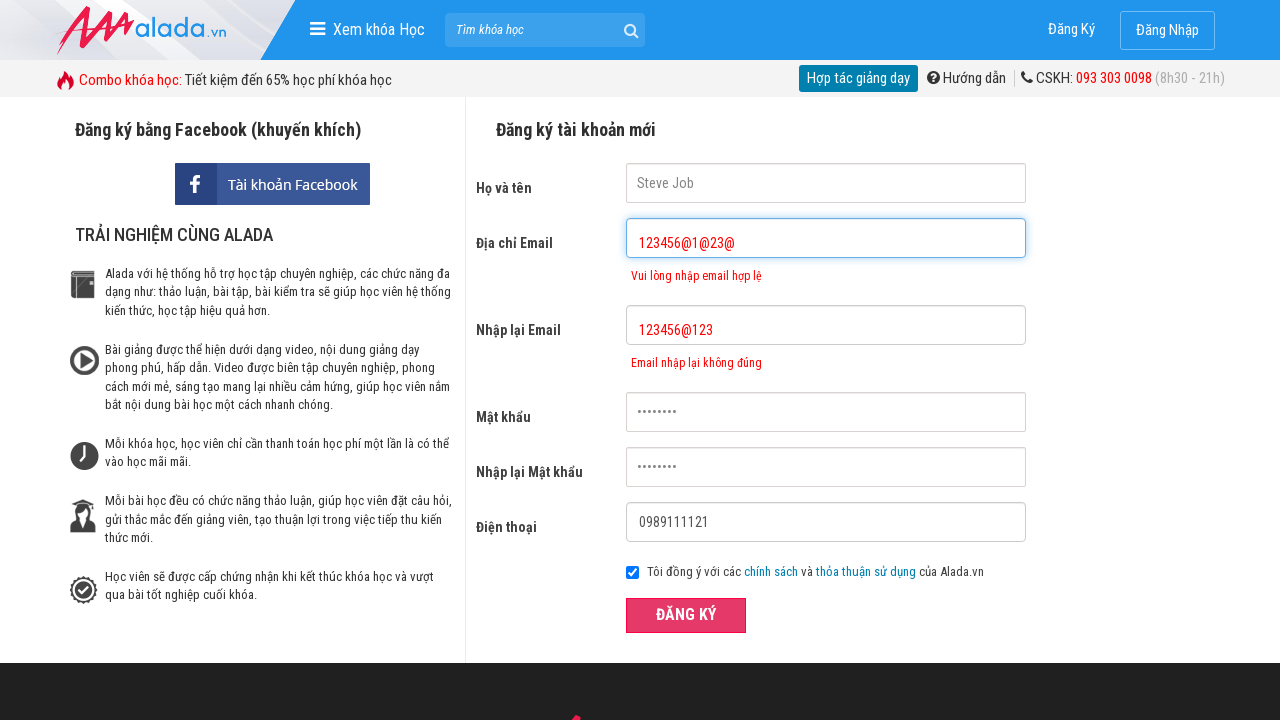

Cleared phone field on #txtPhone
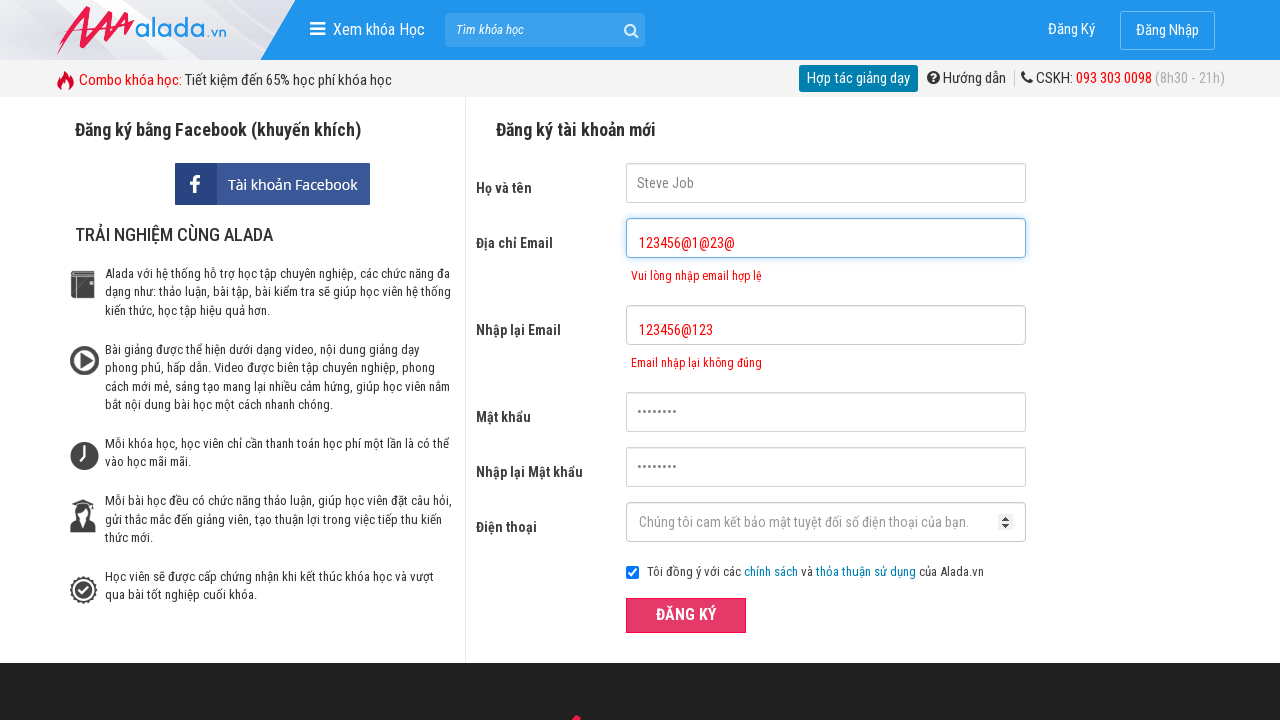

Filled phone field with '09891' (5 digits - too short) on #txtPhone
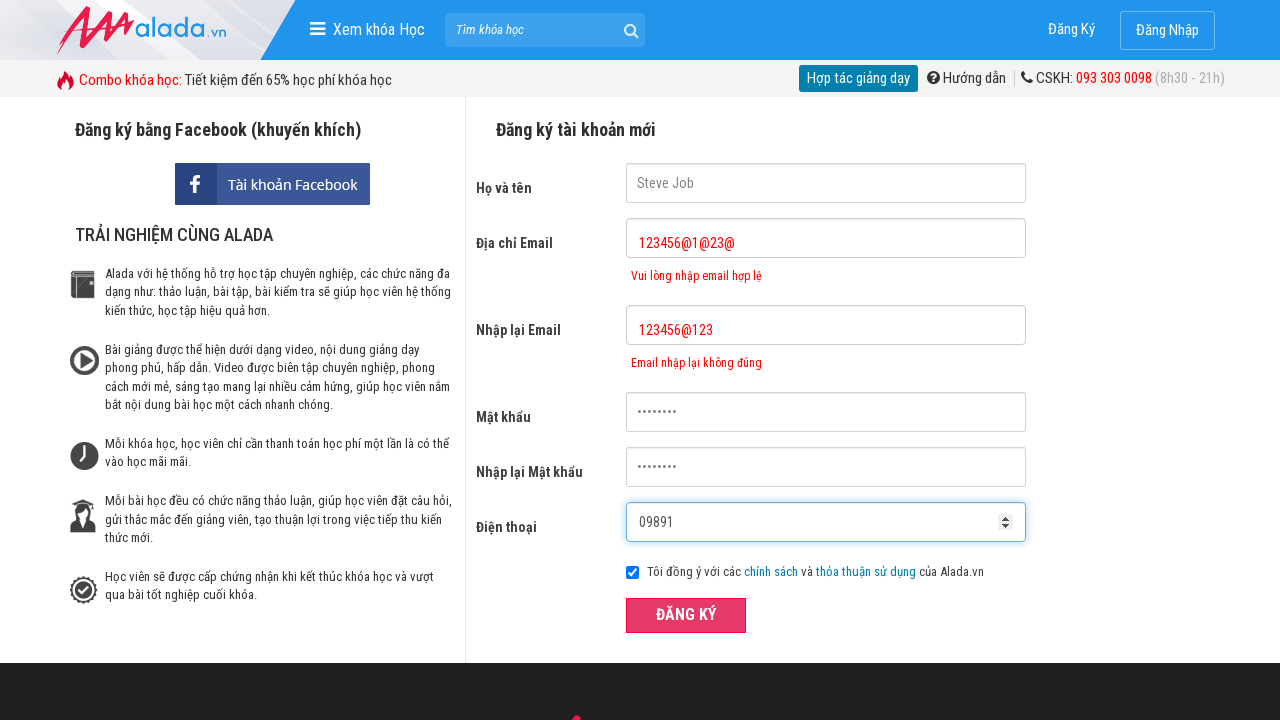

Clicked ĐĂNG KÝ (Register) button for short phone number validation at (686, 615) on xpath=//form[@id='frmLogin']//button[text()='ĐĂNG KÝ']
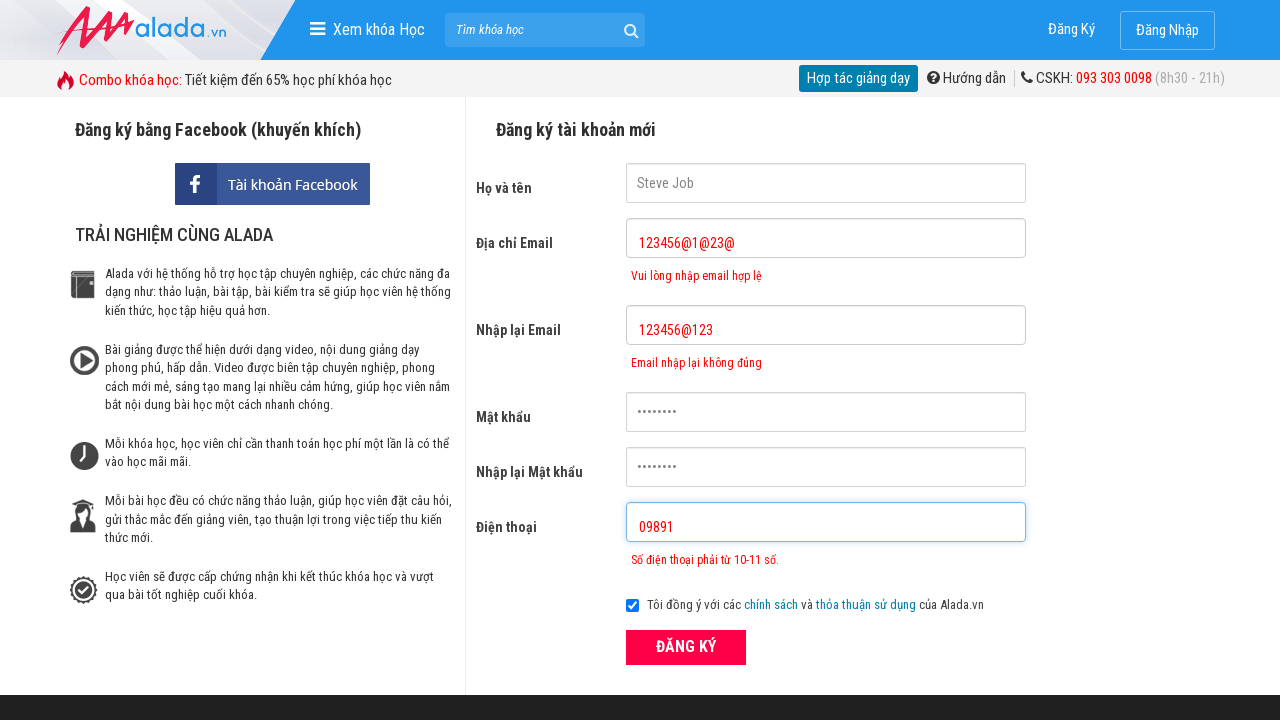

Waited for error message to appear after short phone number submission
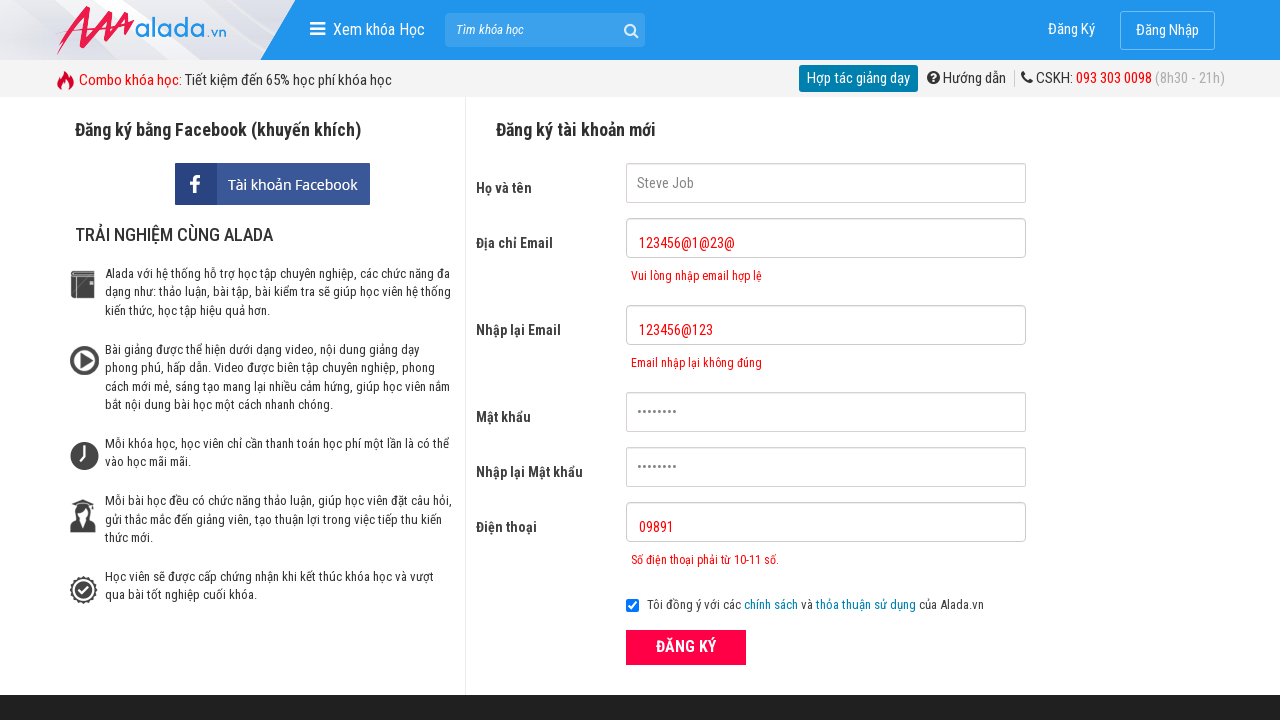

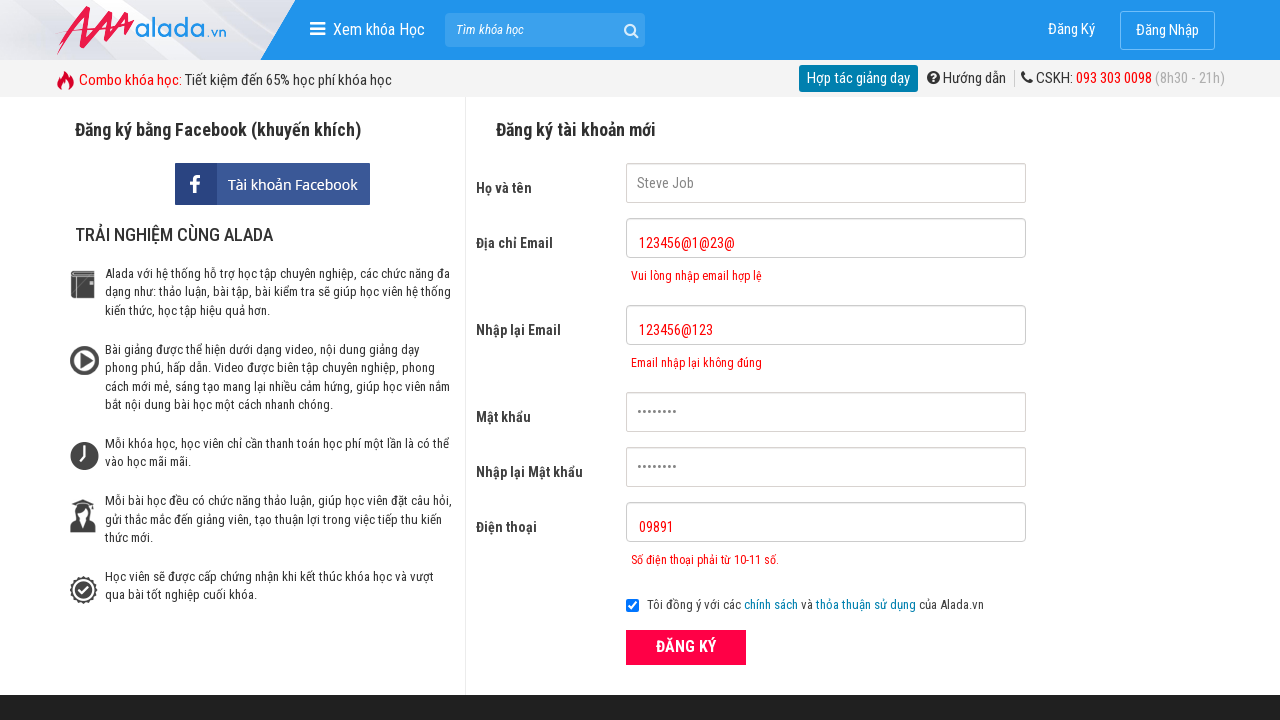